Tests JavaScript prompt alert functionality by clicking a button to trigger a prompt, entering text into the alert, and accepting it

Starting URL: https://the-internet.herokuapp.com/javascript_alerts

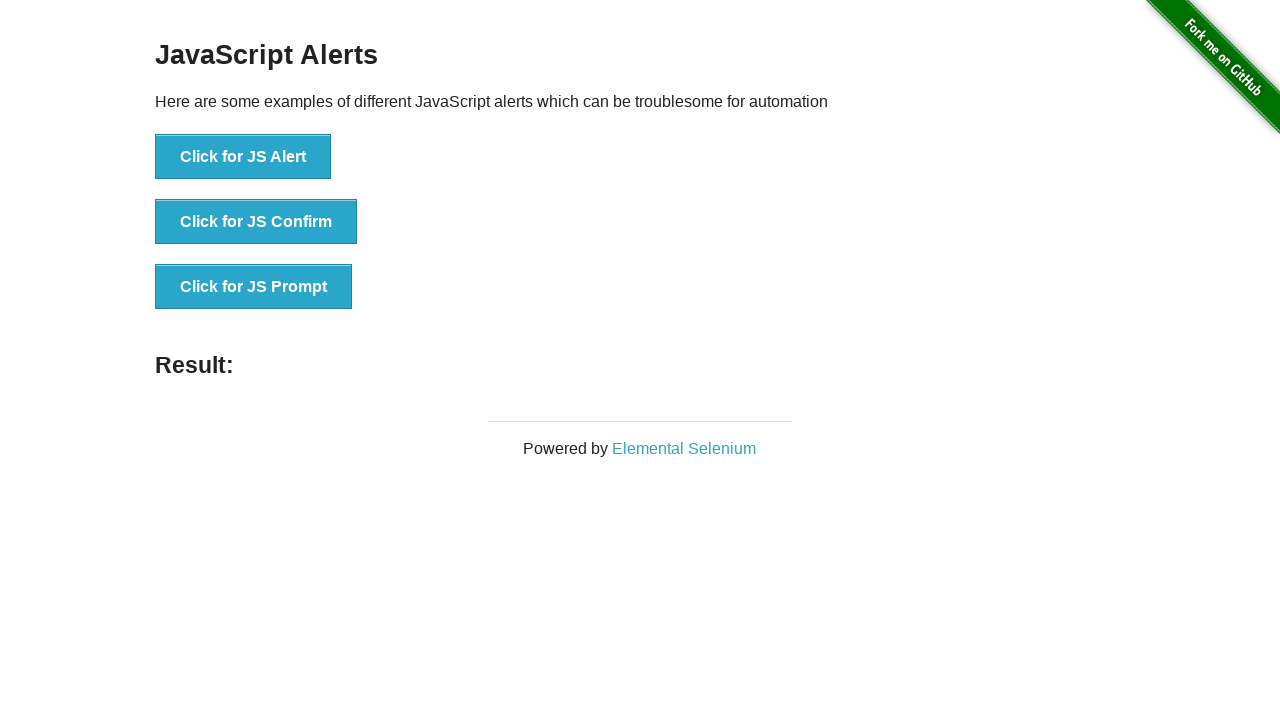

Set up dialog event handler for JavaScript alerts
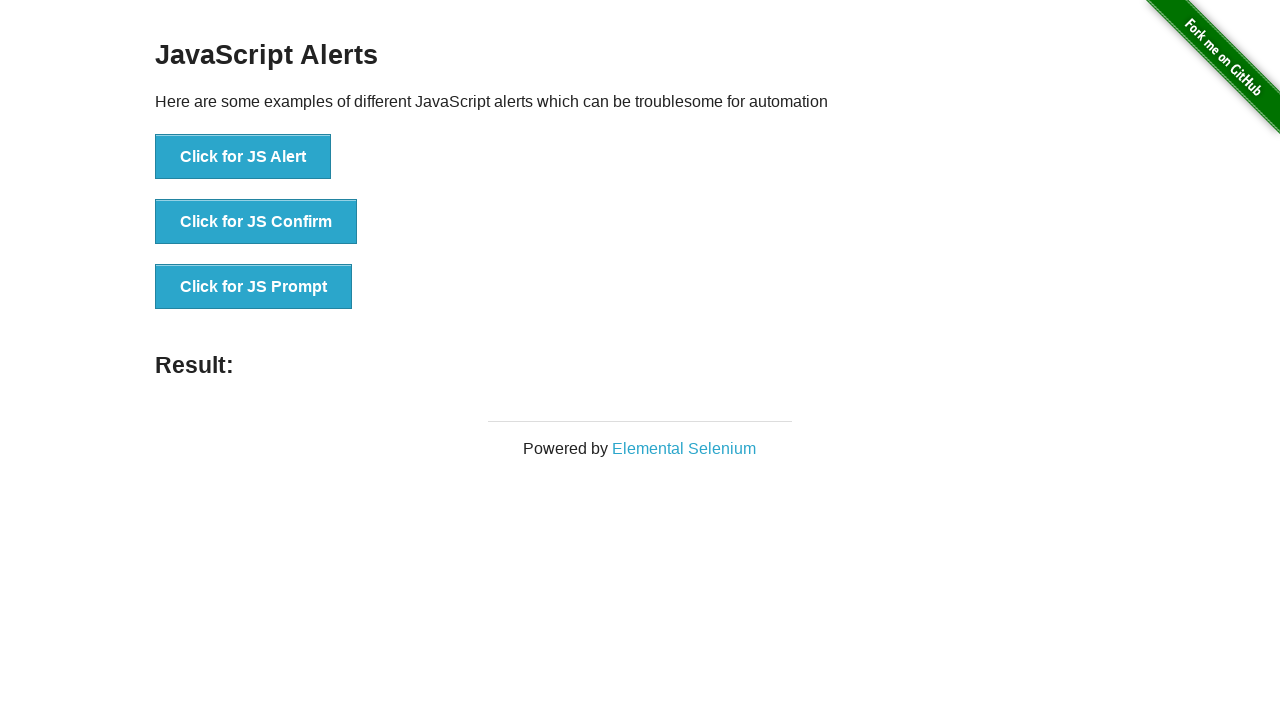

Clicked button to trigger JavaScript prompt alert at (254, 287) on xpath=//*[@id='content']/div/ul/li[3]/button
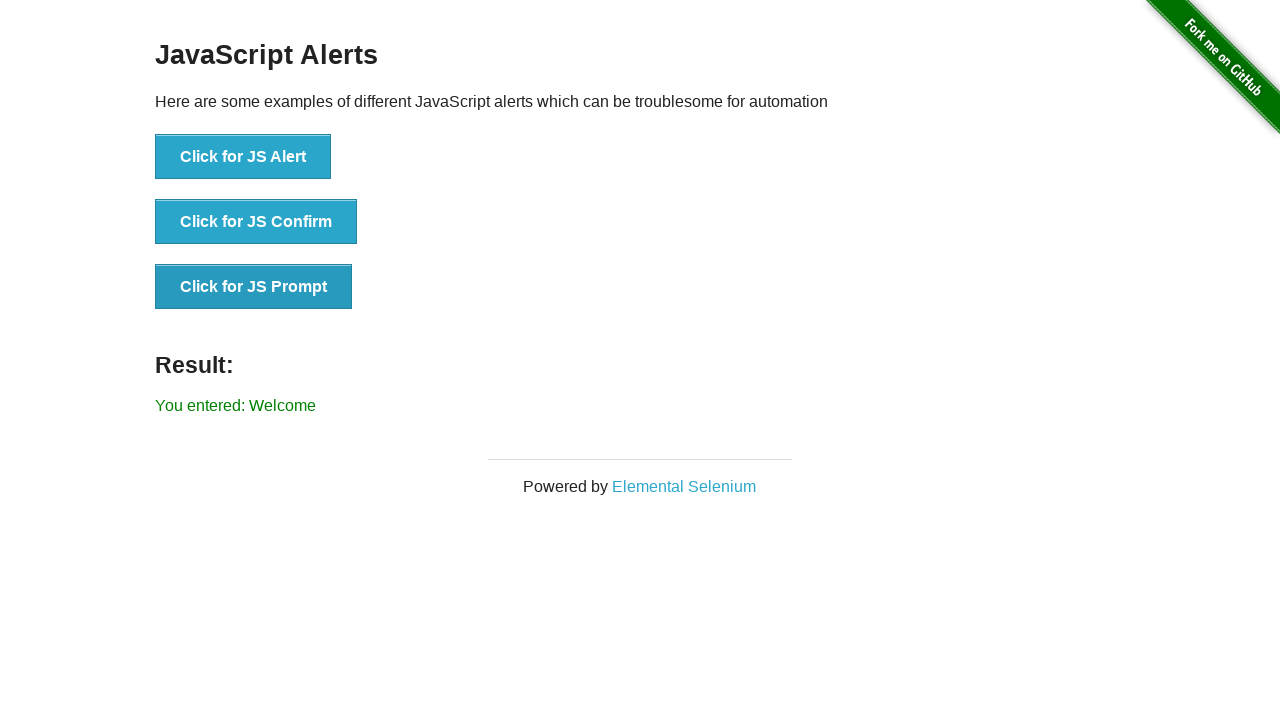

Result message displayed after accepting prompt
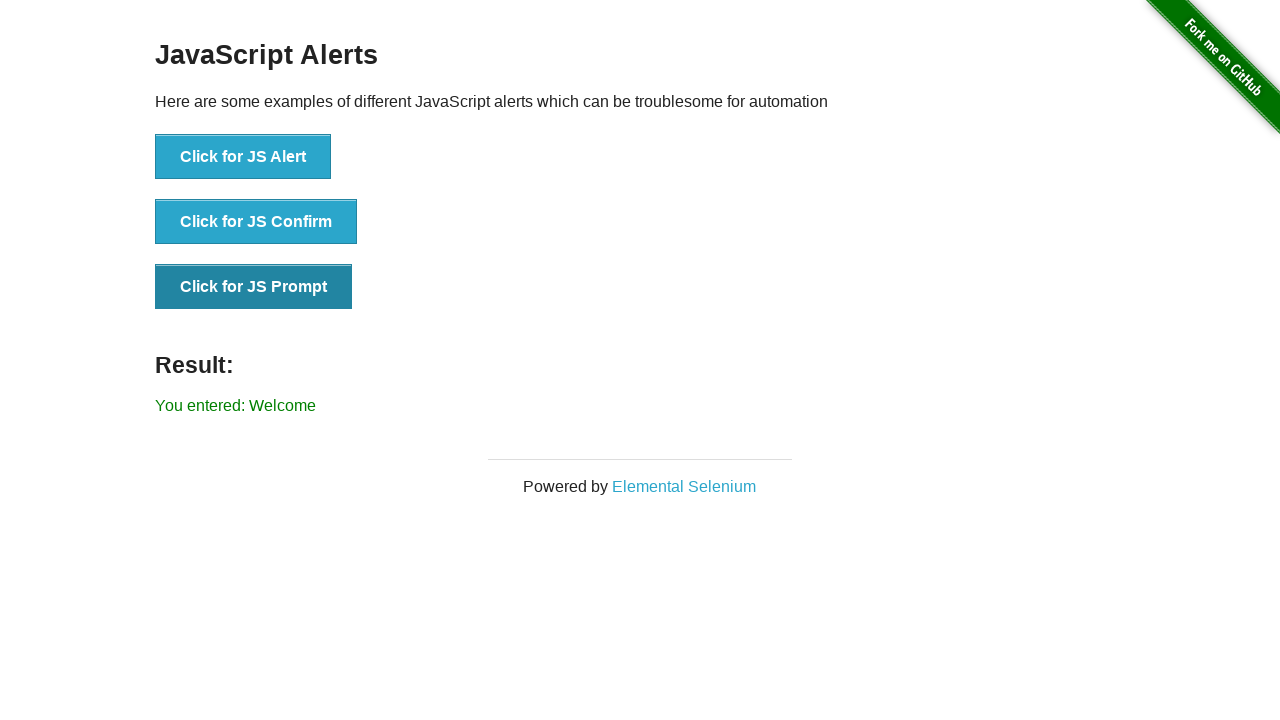

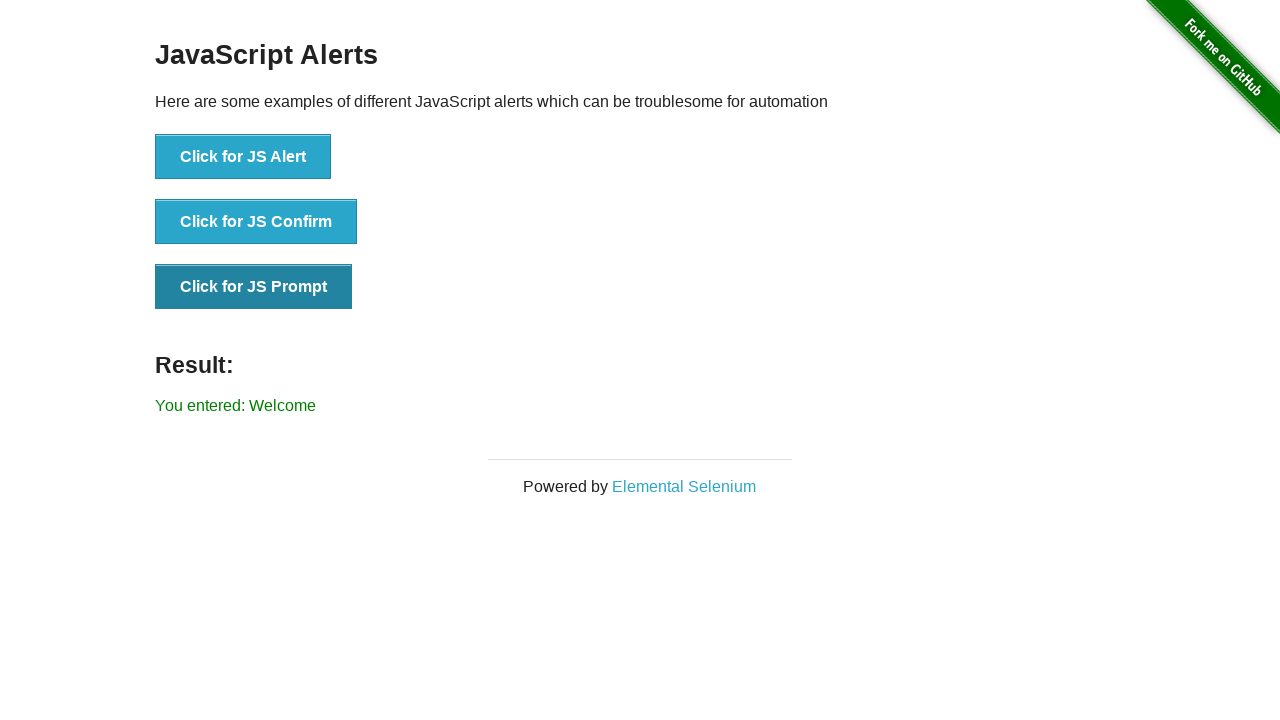